Tests browser alert/confirm dialog by entering a name, clicking confirm button, and dismissing the alert popup

Starting URL: https://rahulshettyacademy.com/AutomationPractice/

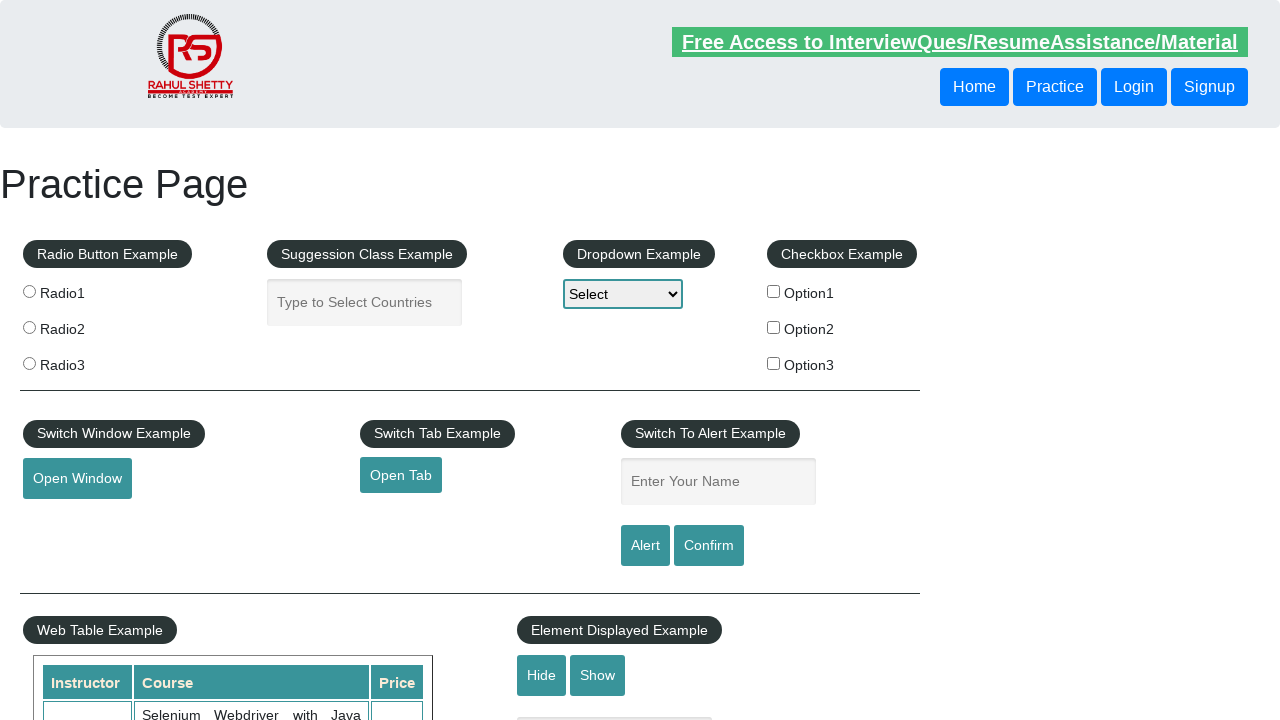

Entered 'Irvin' in the name input field on input[name='enter-name']
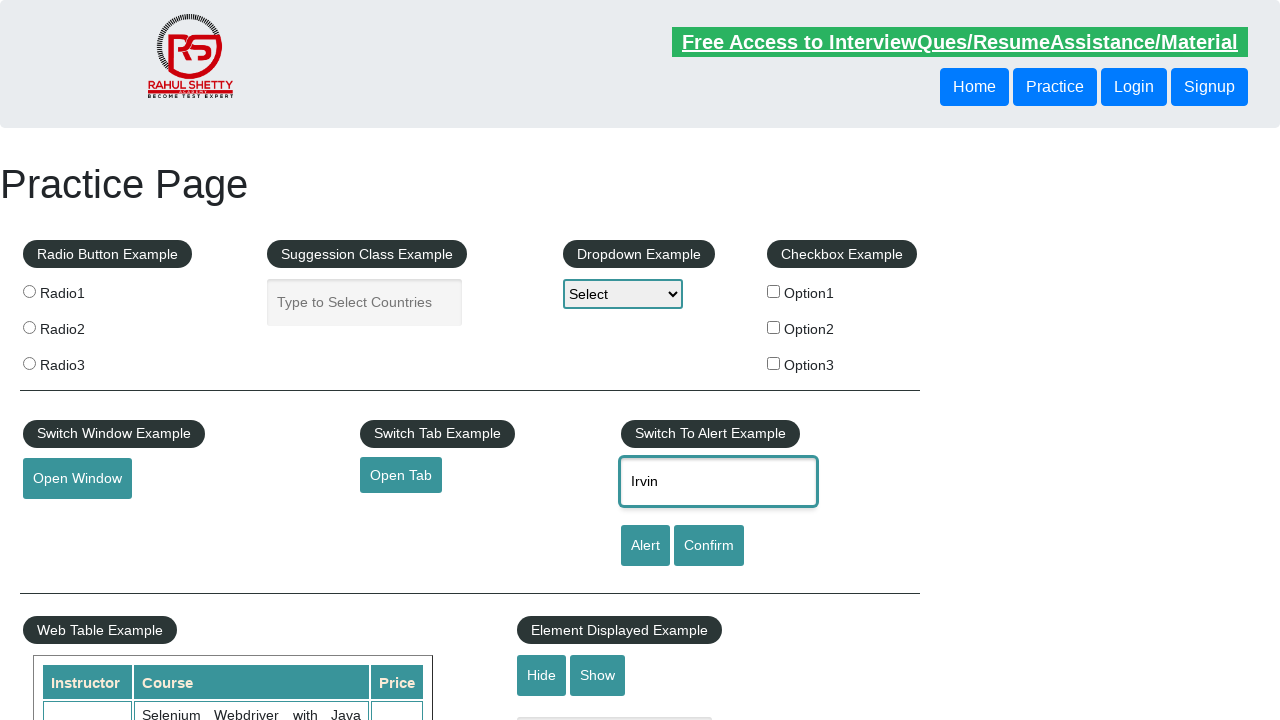

Clicked the Confirm button to trigger alert dialog at (709, 546) on input[value='Confirm']
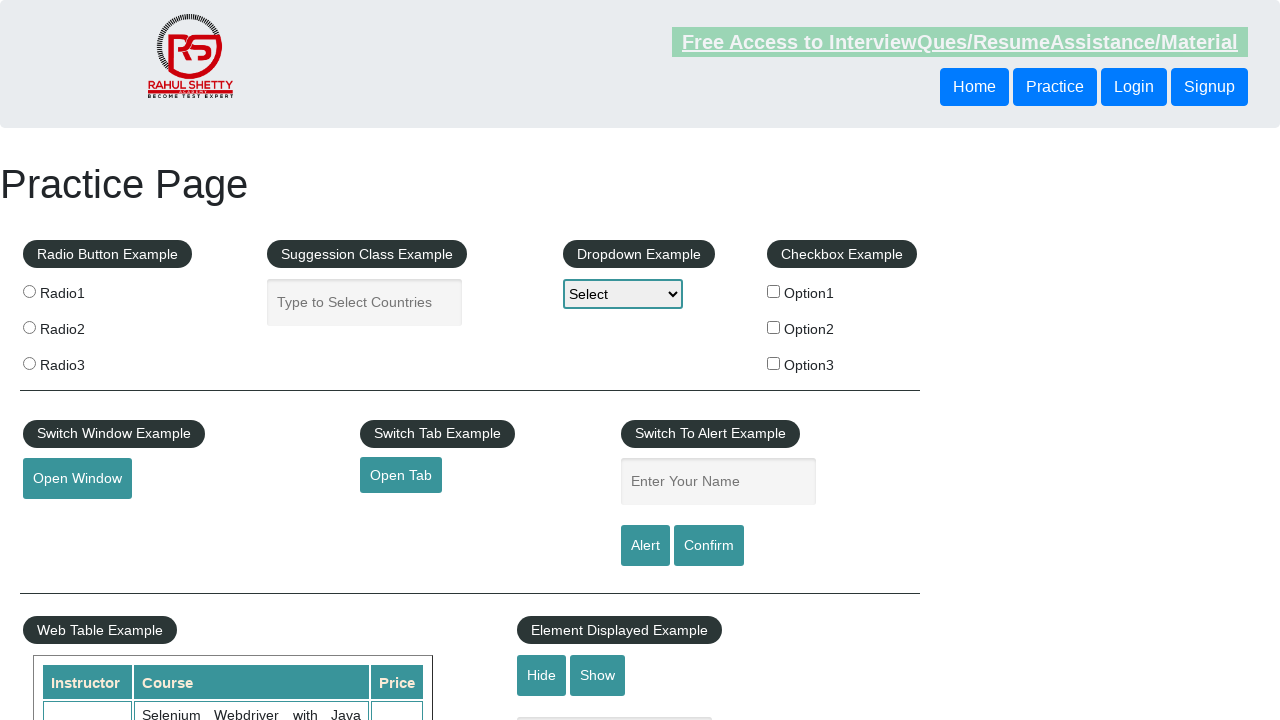

Set up dialog handler to dismiss alert popup
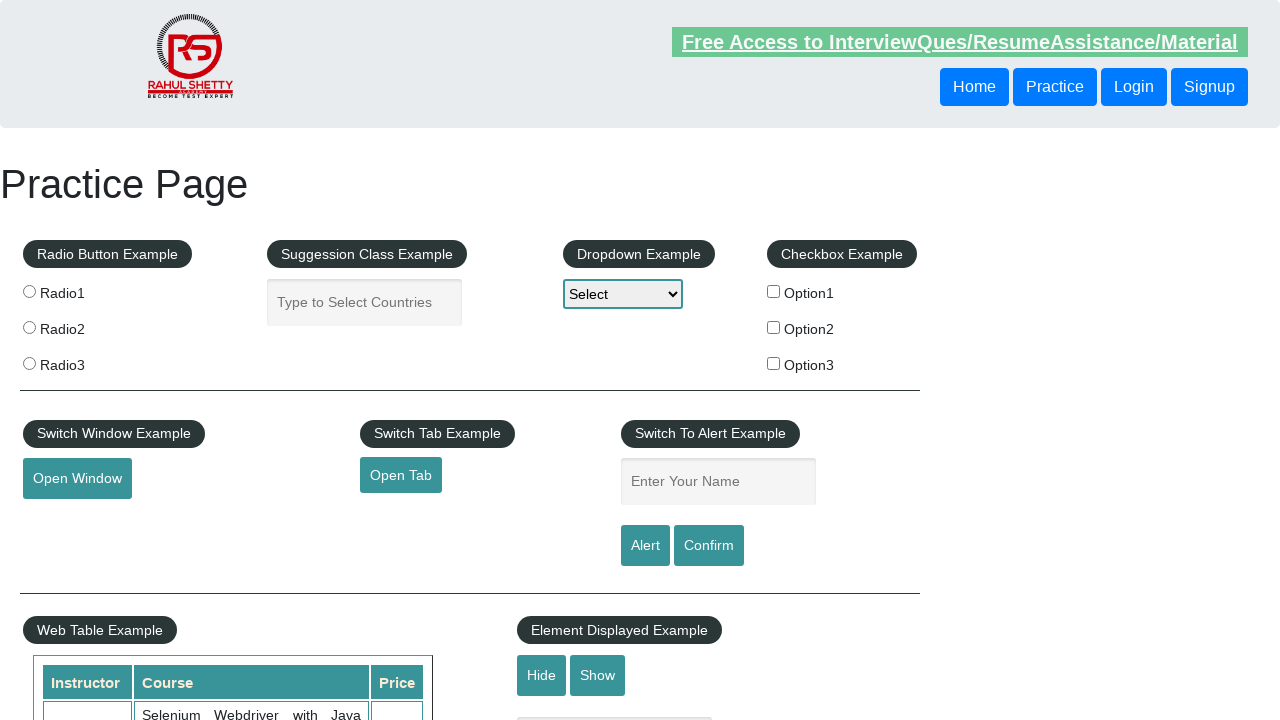

Waited for dialog to be dismissed
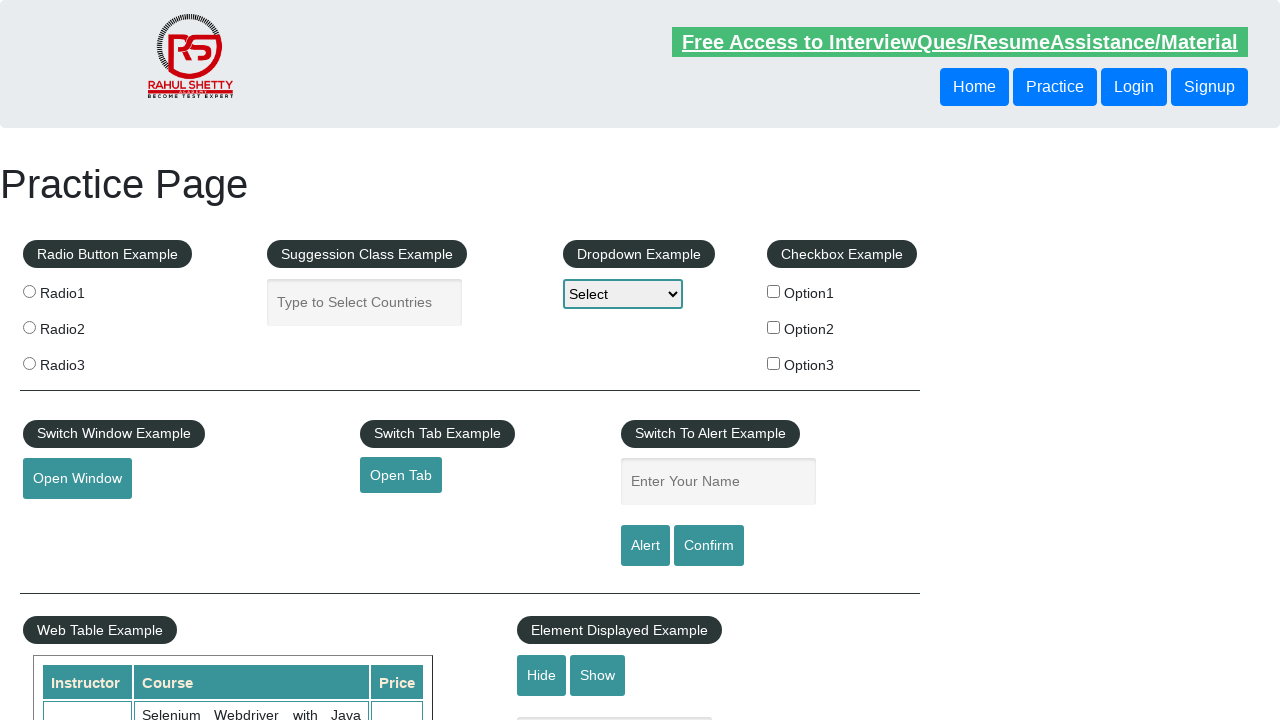

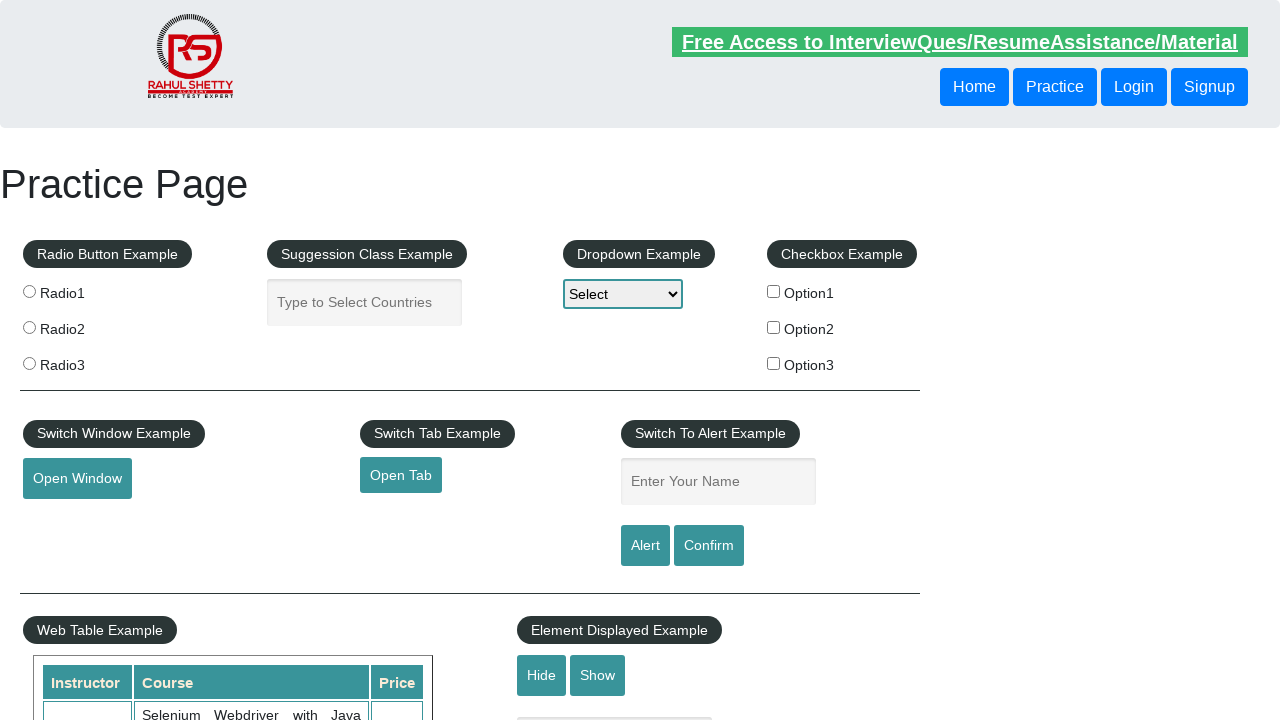